Navigates to the Hotels section of the EaseMyTrip website

Starting URL: https://www.easemytrip.com/

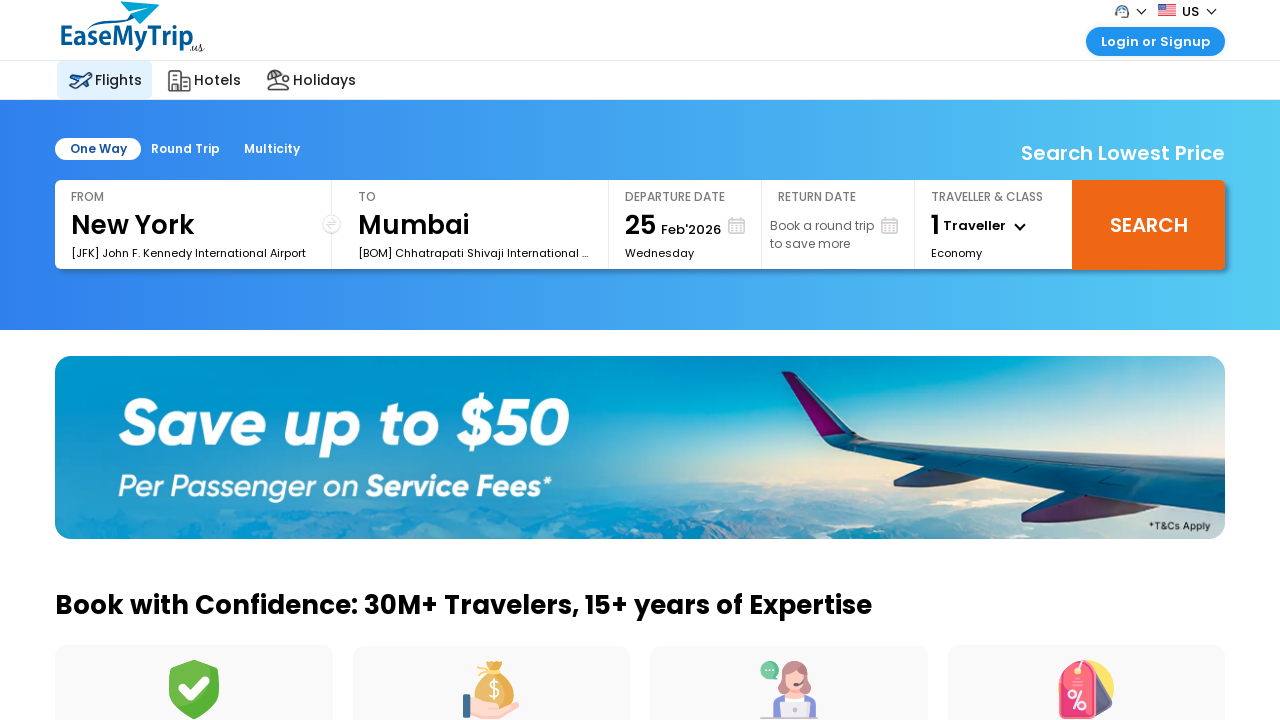

Clicked on Hotels tab to navigate to Hotels section at (218, 80) on xpath=//span[text()='Hotels']
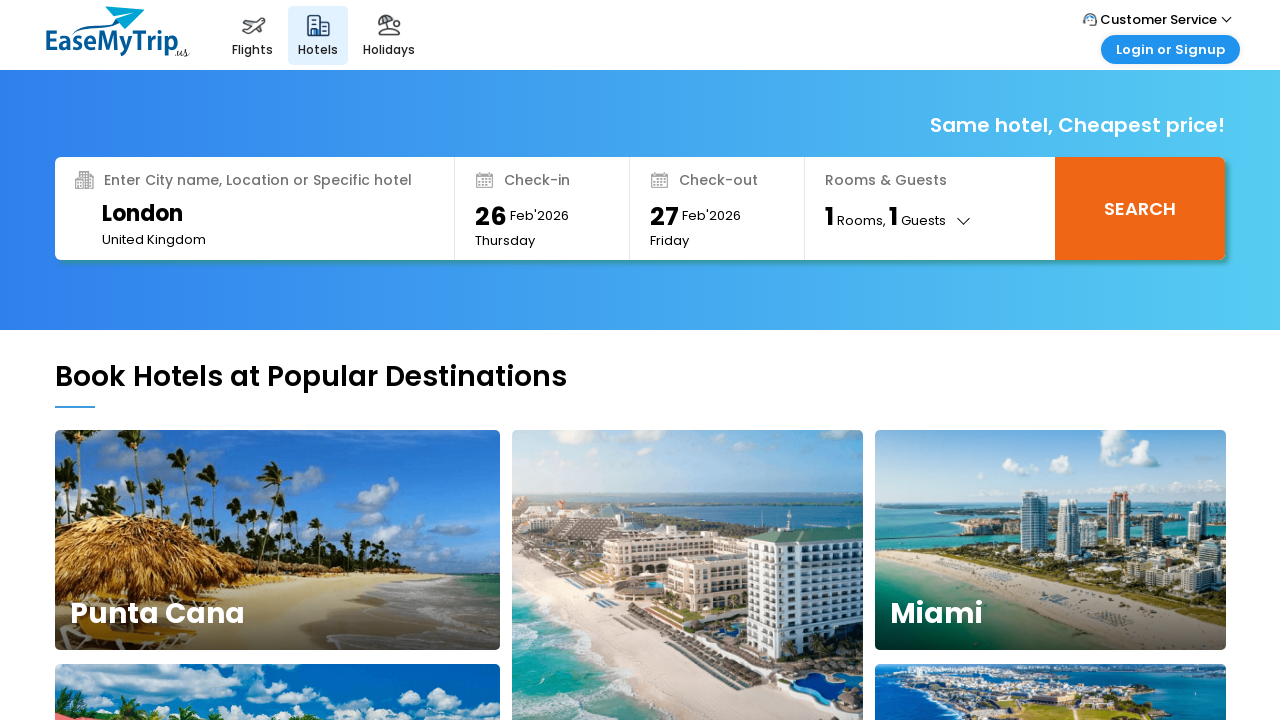

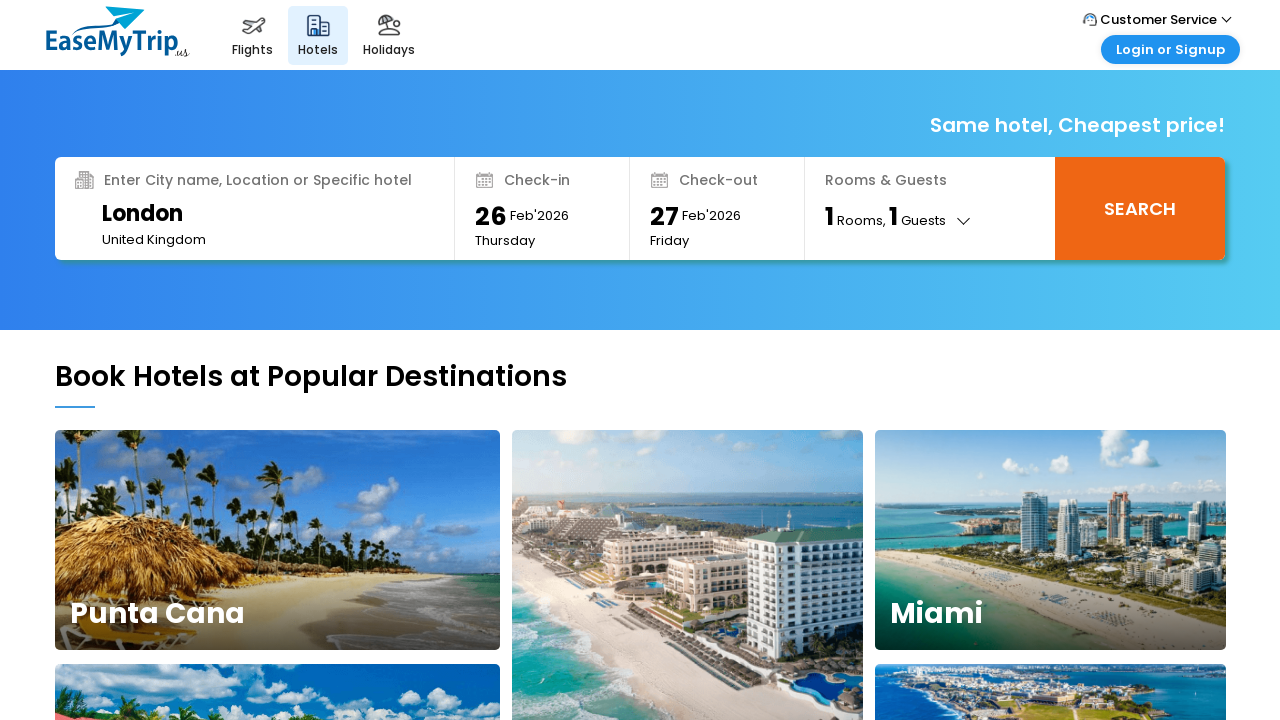